Tests login functionality on a practice site by first retrieving a temporary password through the forgot password feature, then logging in with it, verifying success messages, and logging out

Starting URL: https://rahulshettyacademy.com/locatorspractice/

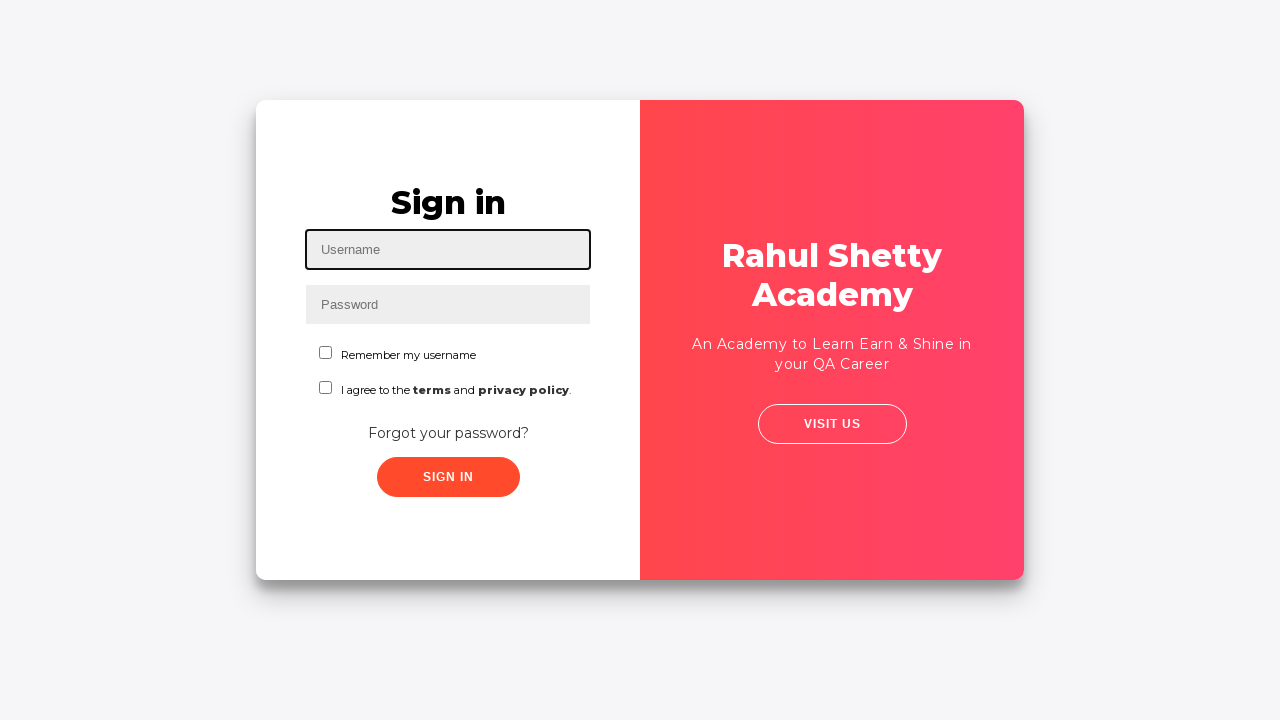

Clicked 'Forgot your password?' link at (448, 433) on a:has-text('Forgot your password?')
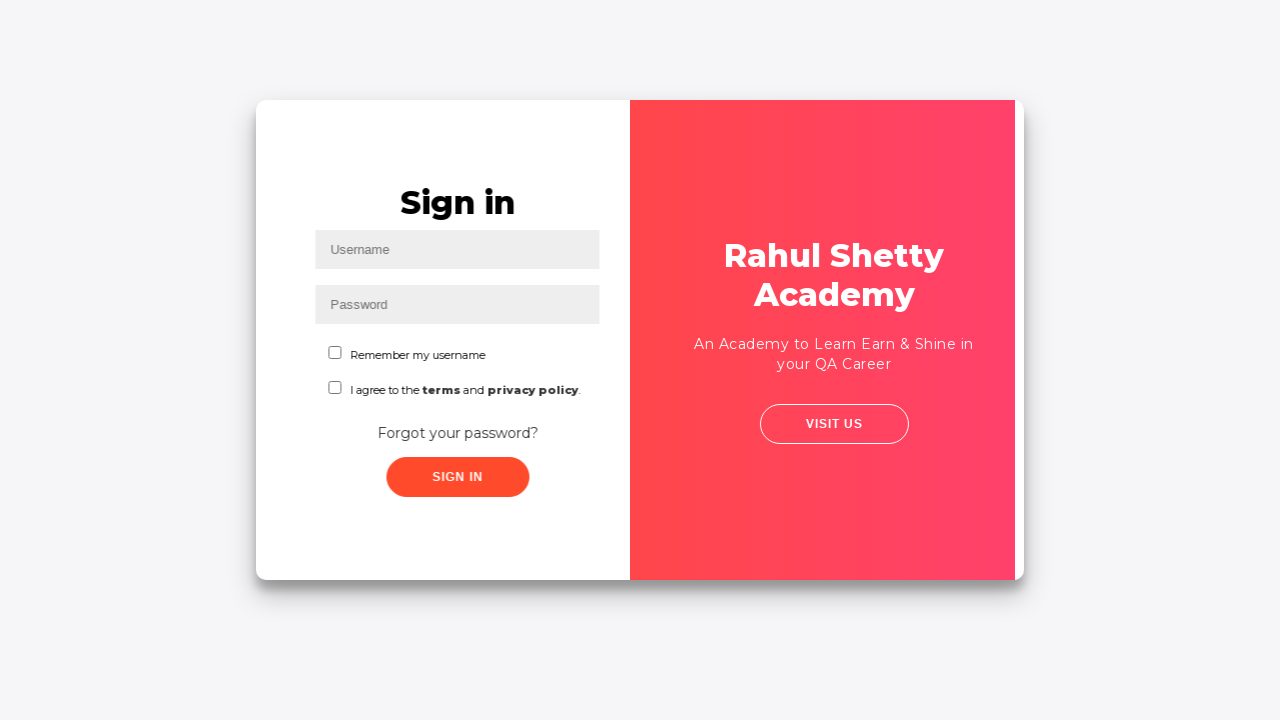

Reset password button loaded
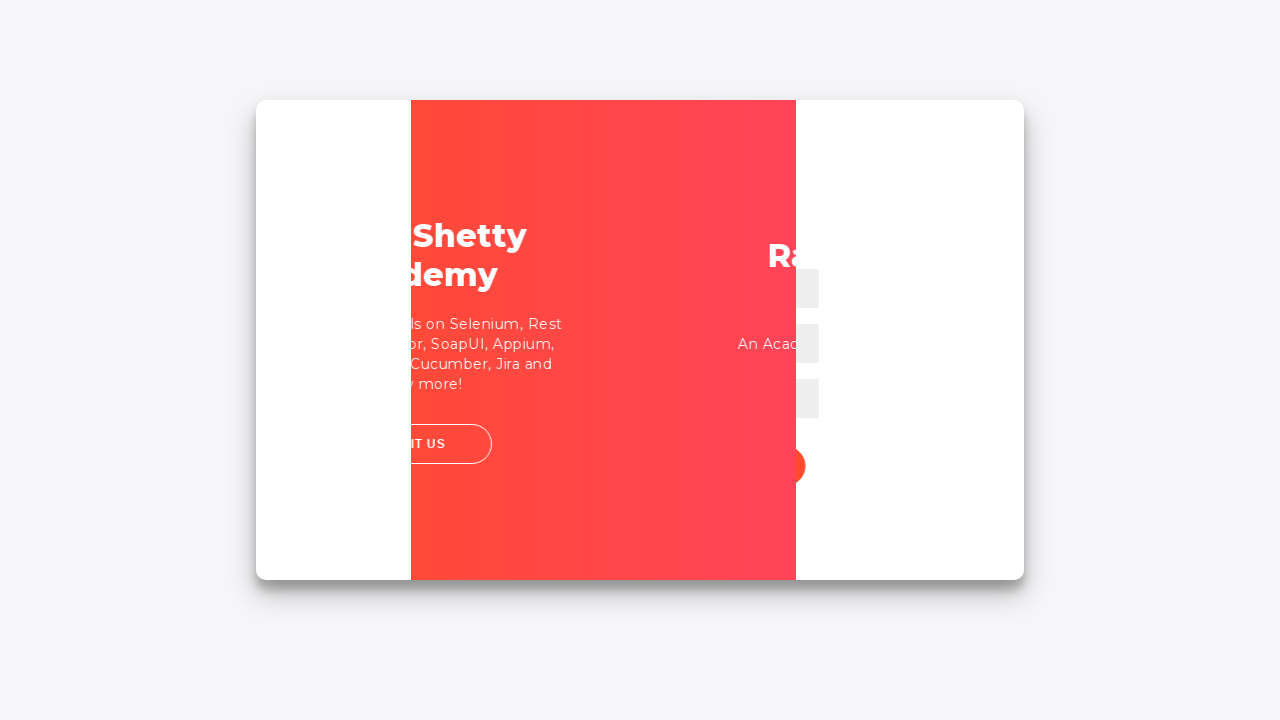

Clicked reset password button at (897, 466) on .reset-pwd-btn
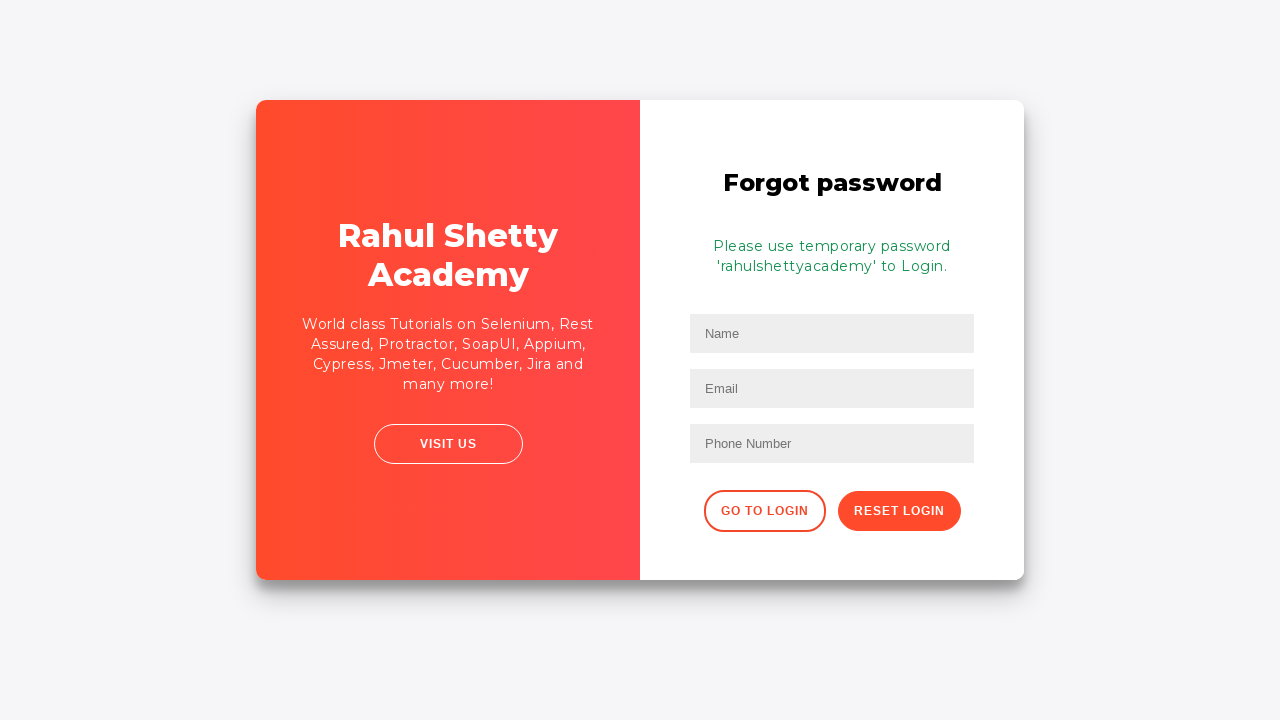

Retrieved password reset message text
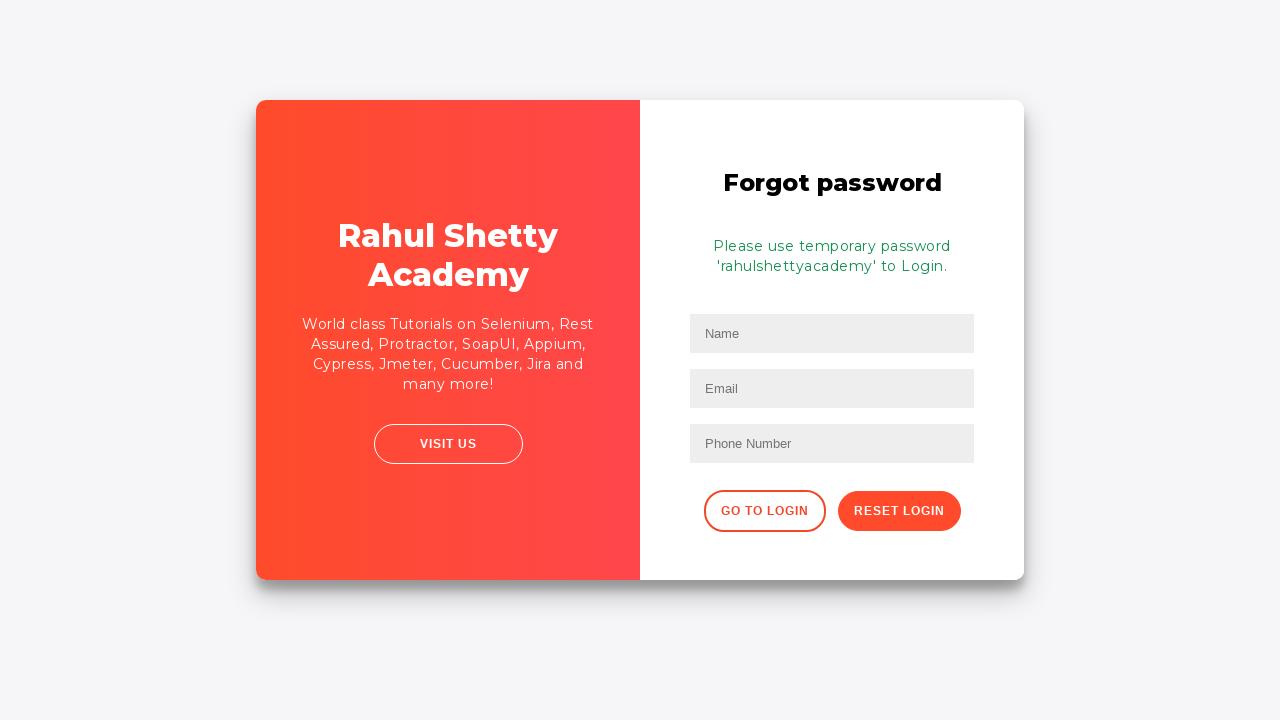

Extracted temporary password from reset message
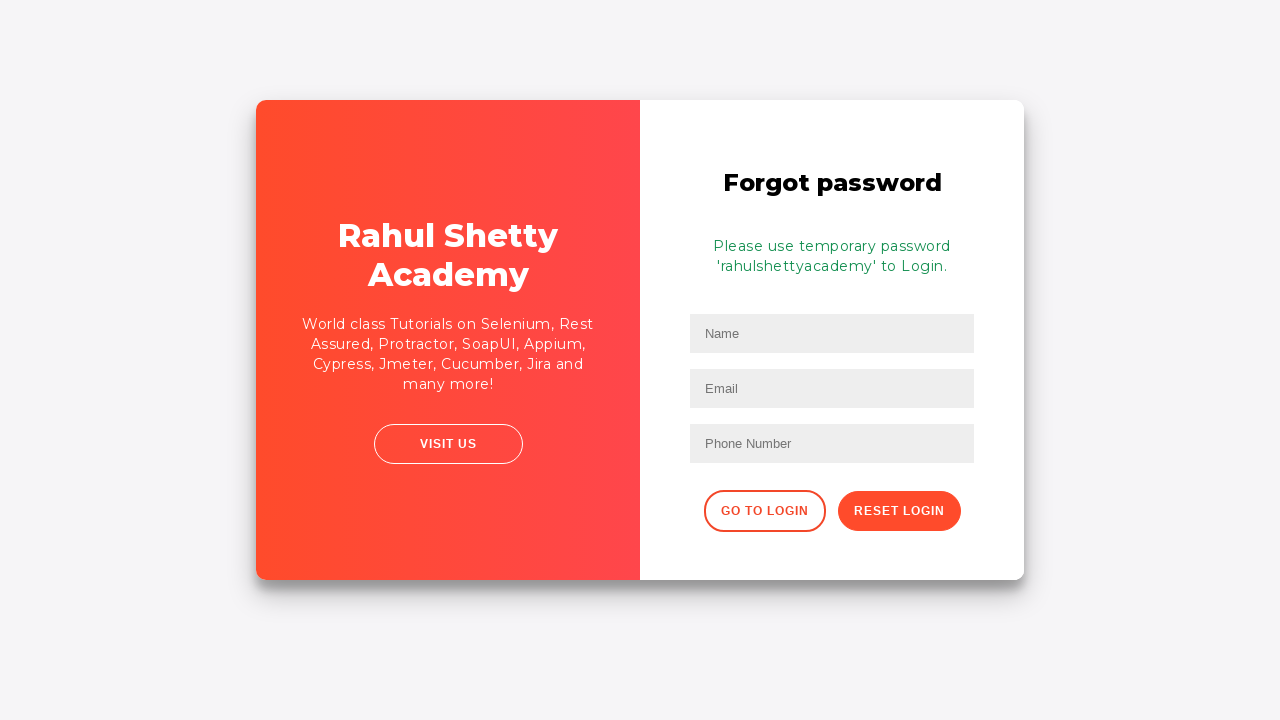

Navigated back to main login page
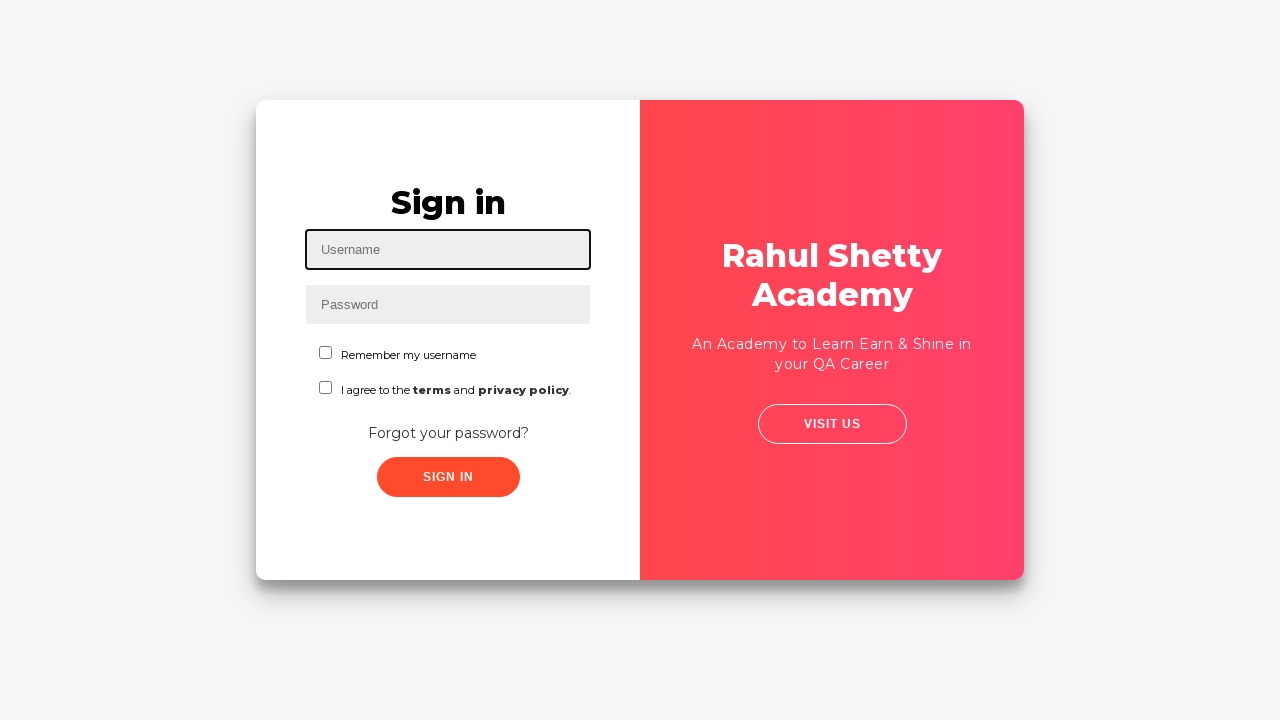

Filled username field with 'testuser123' on #inputUsername
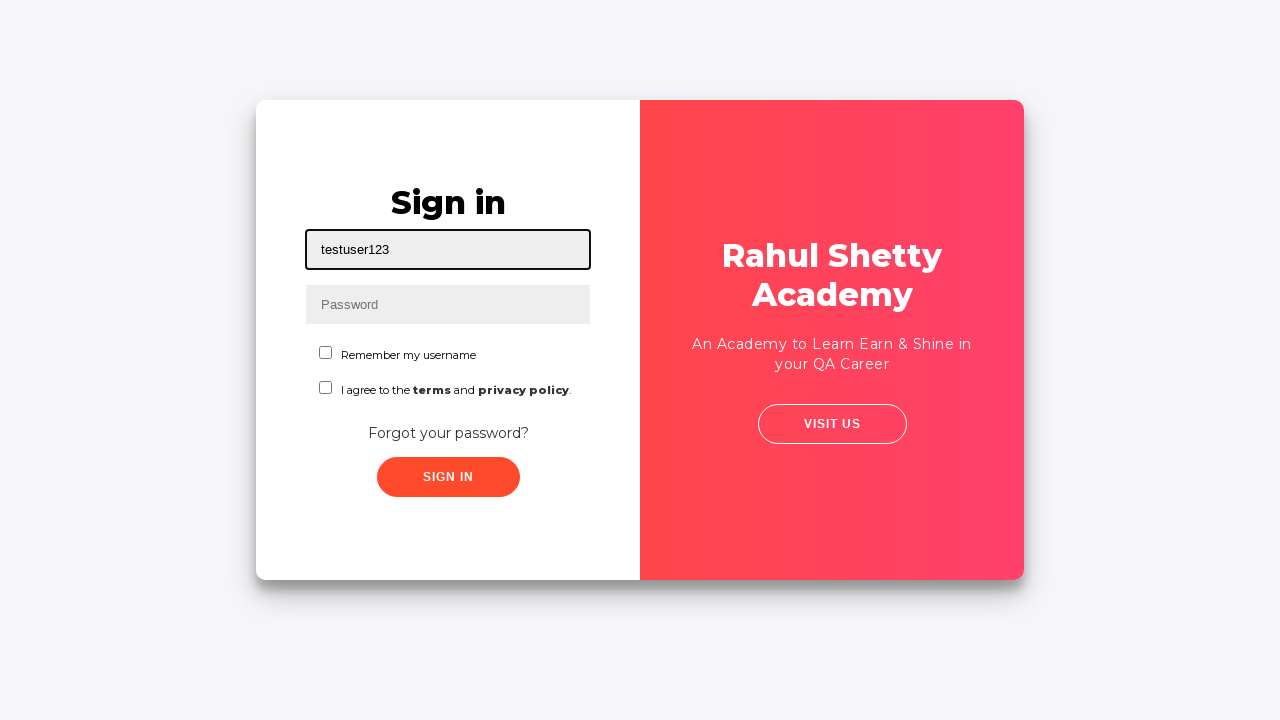

Filled password field with extracted temporary password on input[name='inputPassword']
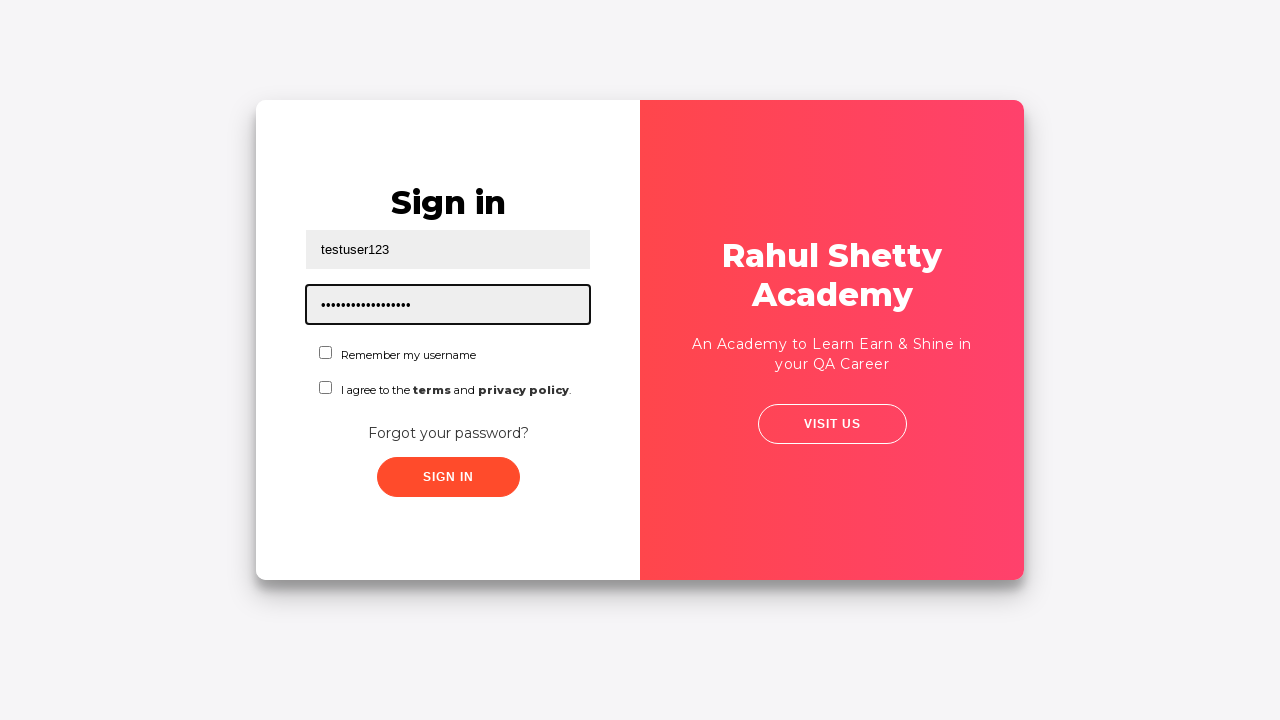

Clicked sign in button at (448, 477) on .signInBtn
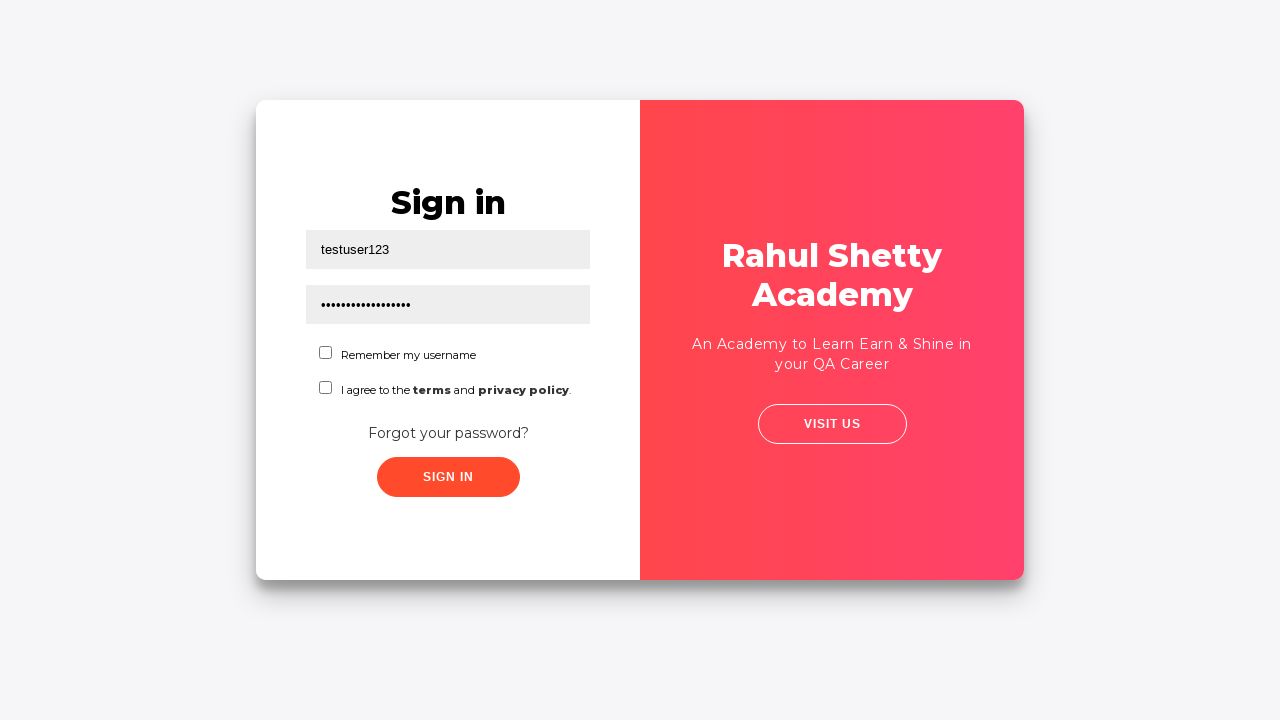

Verified successful login message displayed
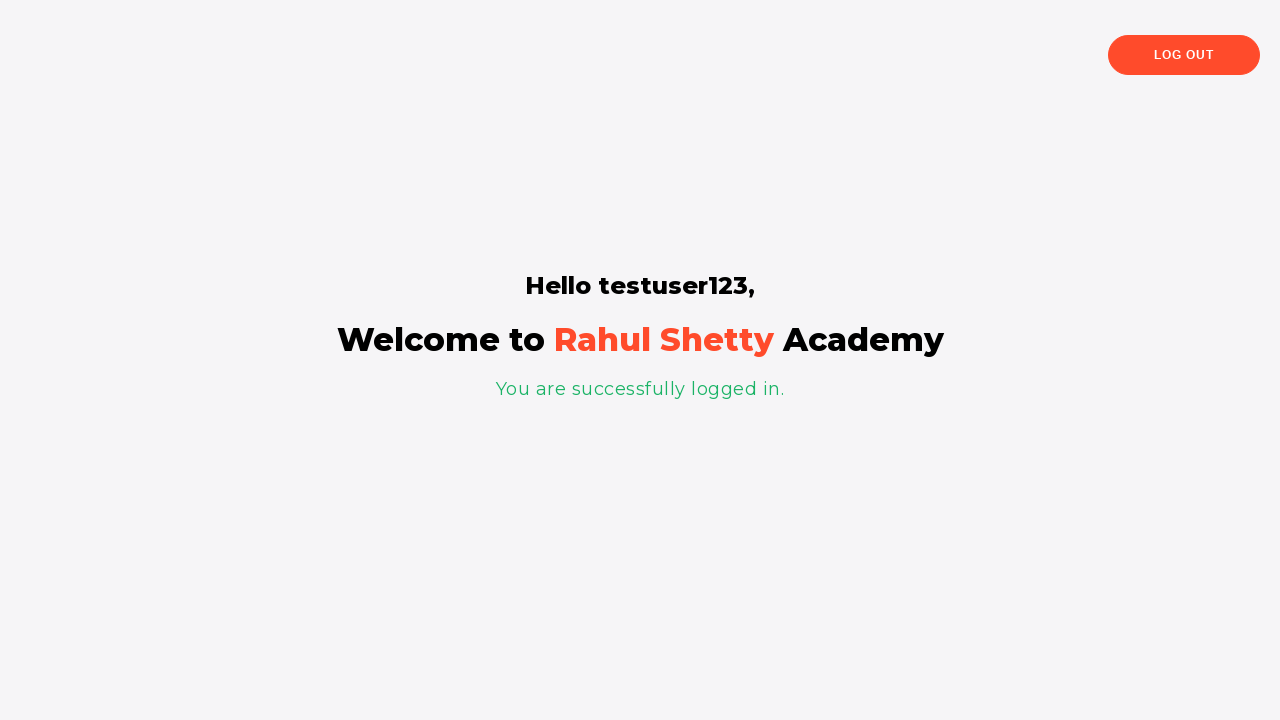

Clicked Log Out button at (1184, 55) on button:has-text('Log Out')
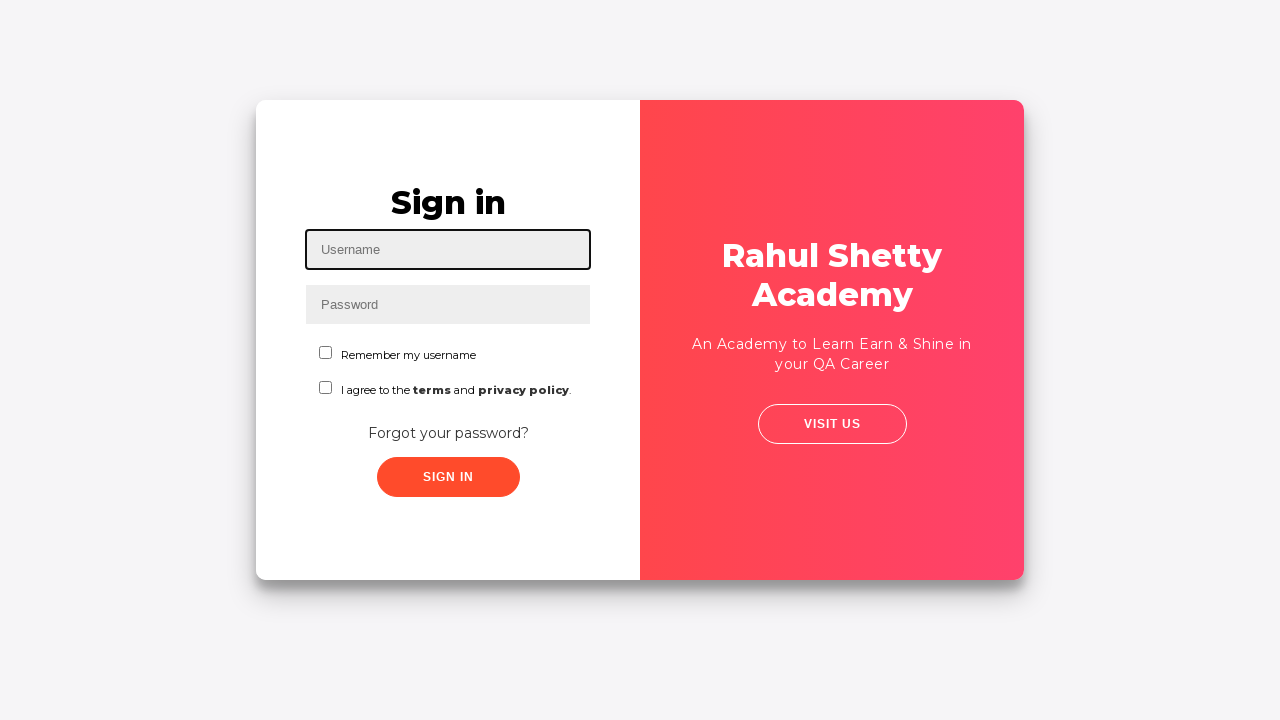

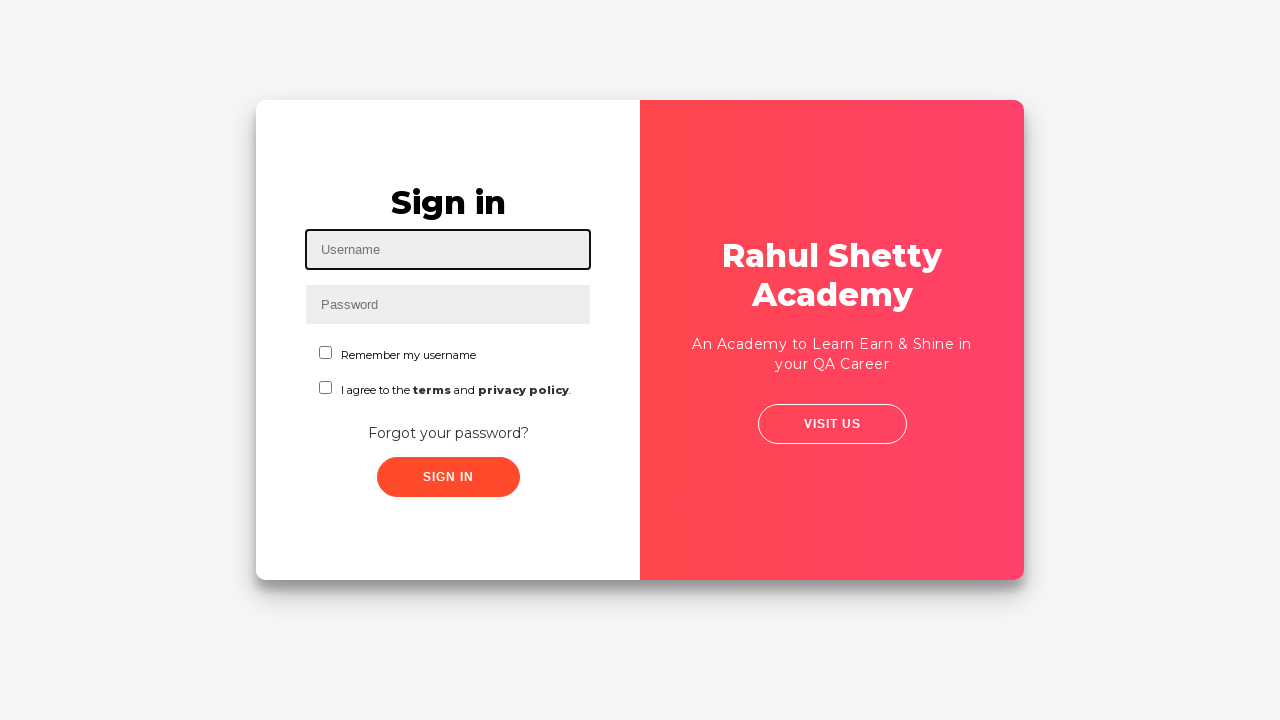